Tests window handling functionality by clicking the "Try it Yourself" link on W3Schools, iterating through window handles, switching to an iframe, and clicking a button inside it.

Starting URL: https://www.w3schools.com/jsref/met_win_open.asp

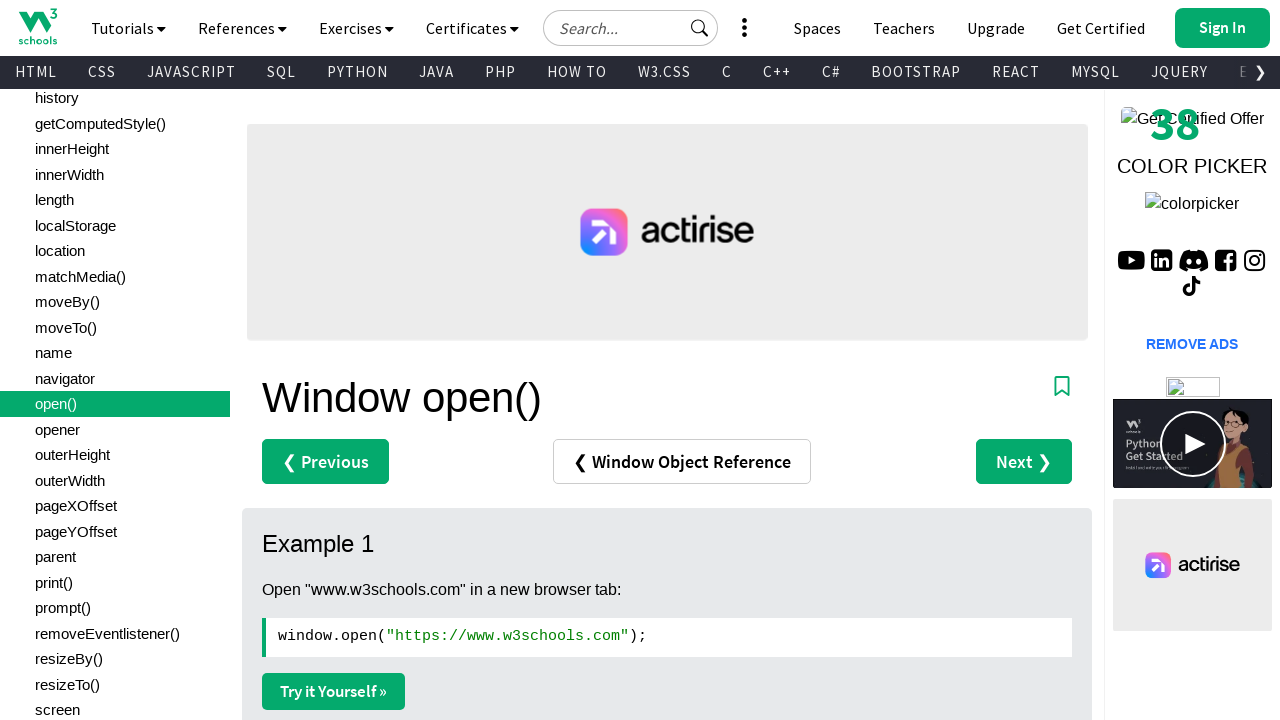

Clicked 'Try it Yourself »' link to open new window at (334, 691) on text=Try it Yourself »
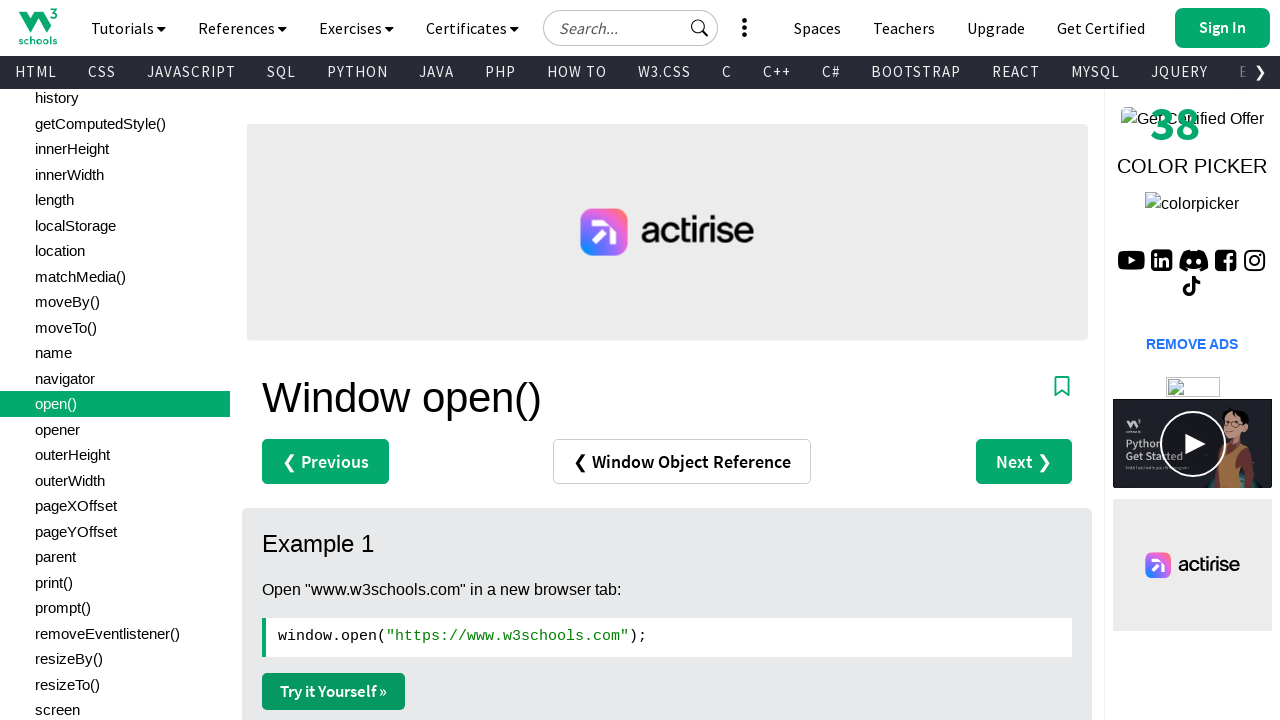

Waited 1000ms for new window to open
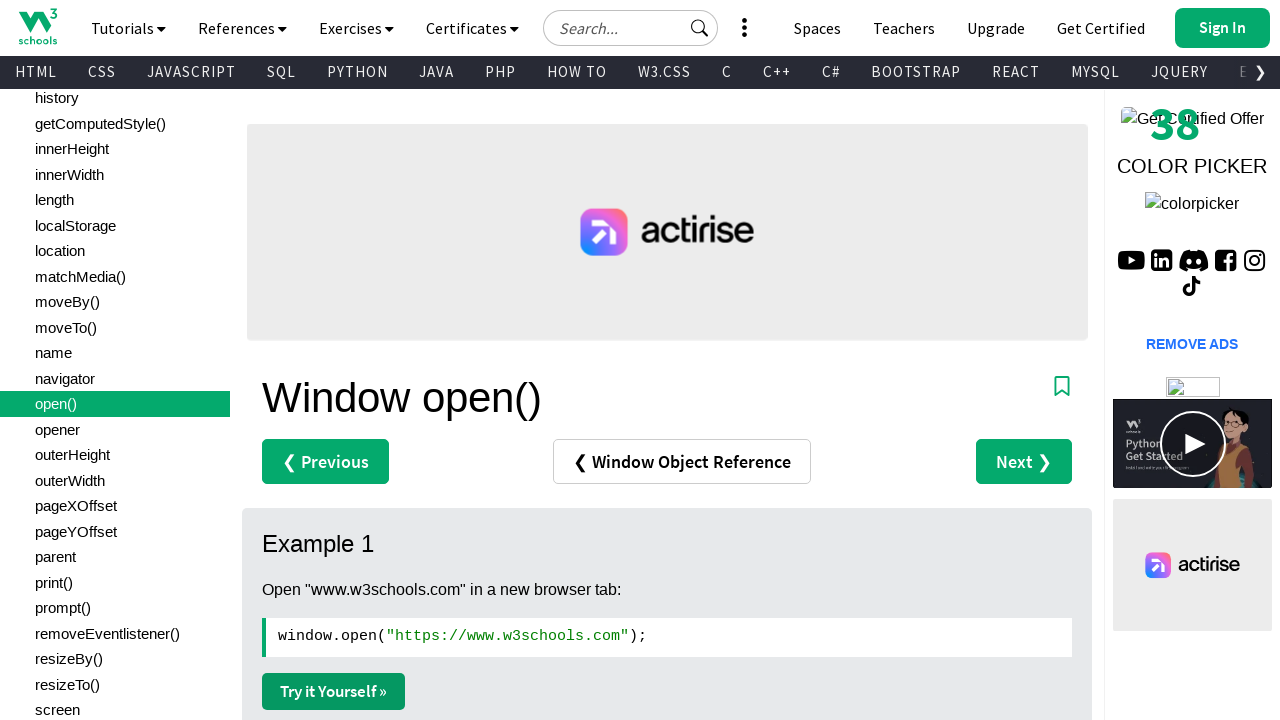

Retrieved all pages from context
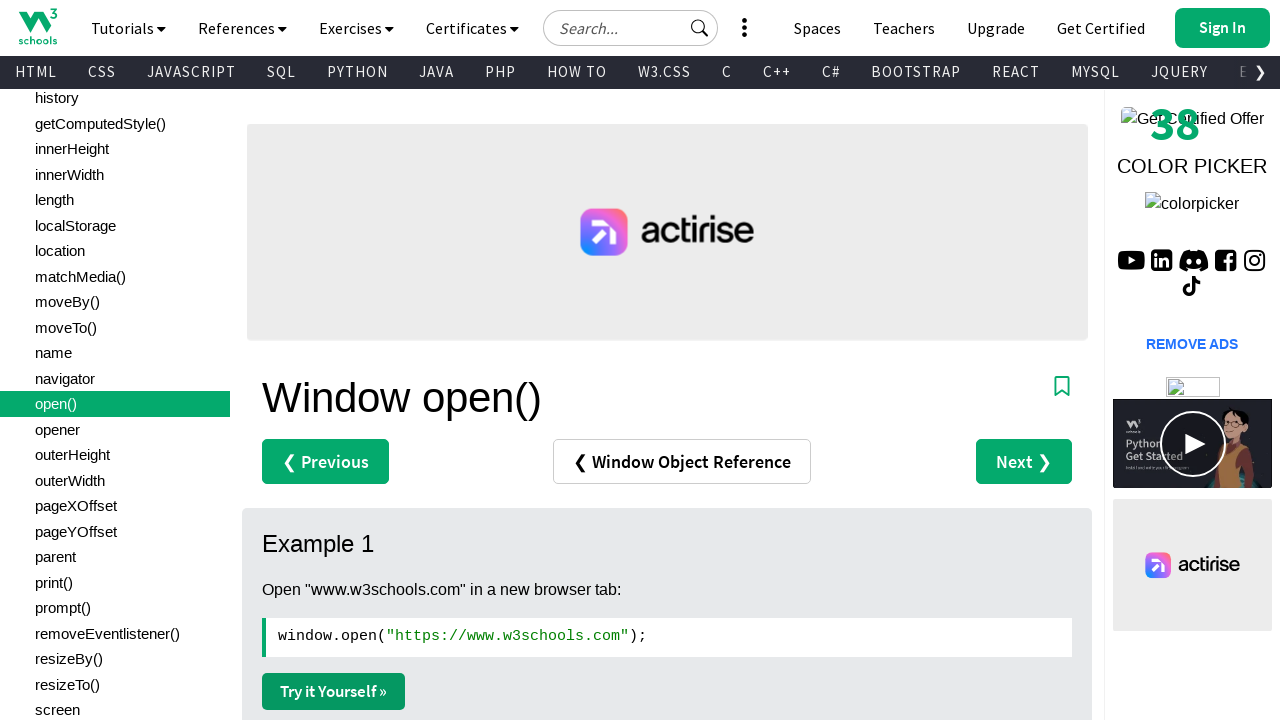

Iterated through all open pages and printed their titles
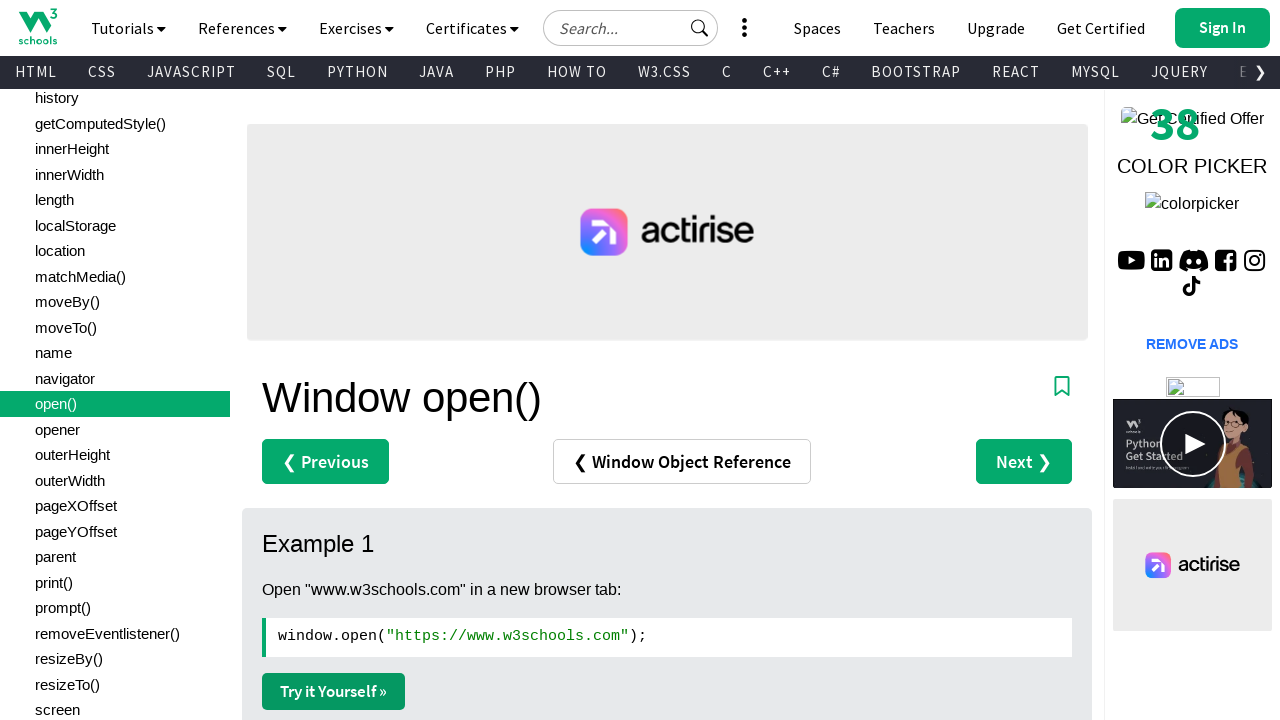

Switched to the new Try it editor page
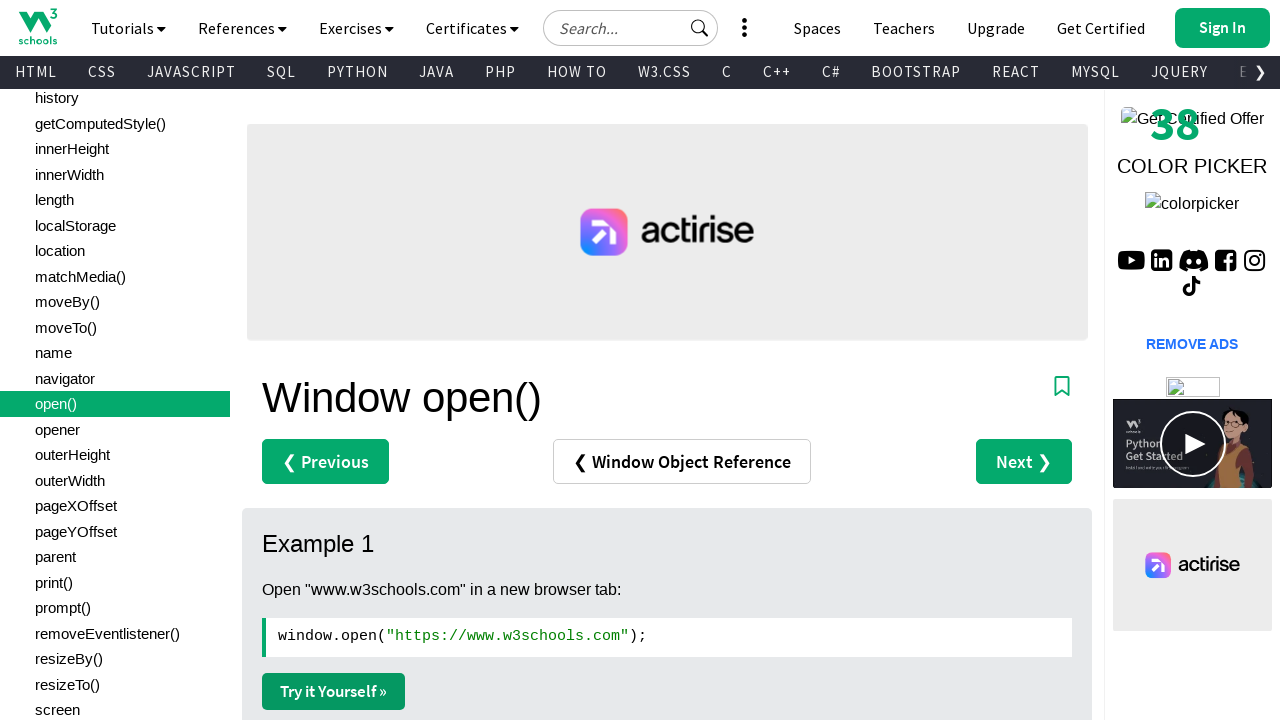

Clicked 'Try it' button inside iframeResult at (551, 216) on #iframeResult >> internal:control=enter-frame >> xpath=//button[text()='Try it']
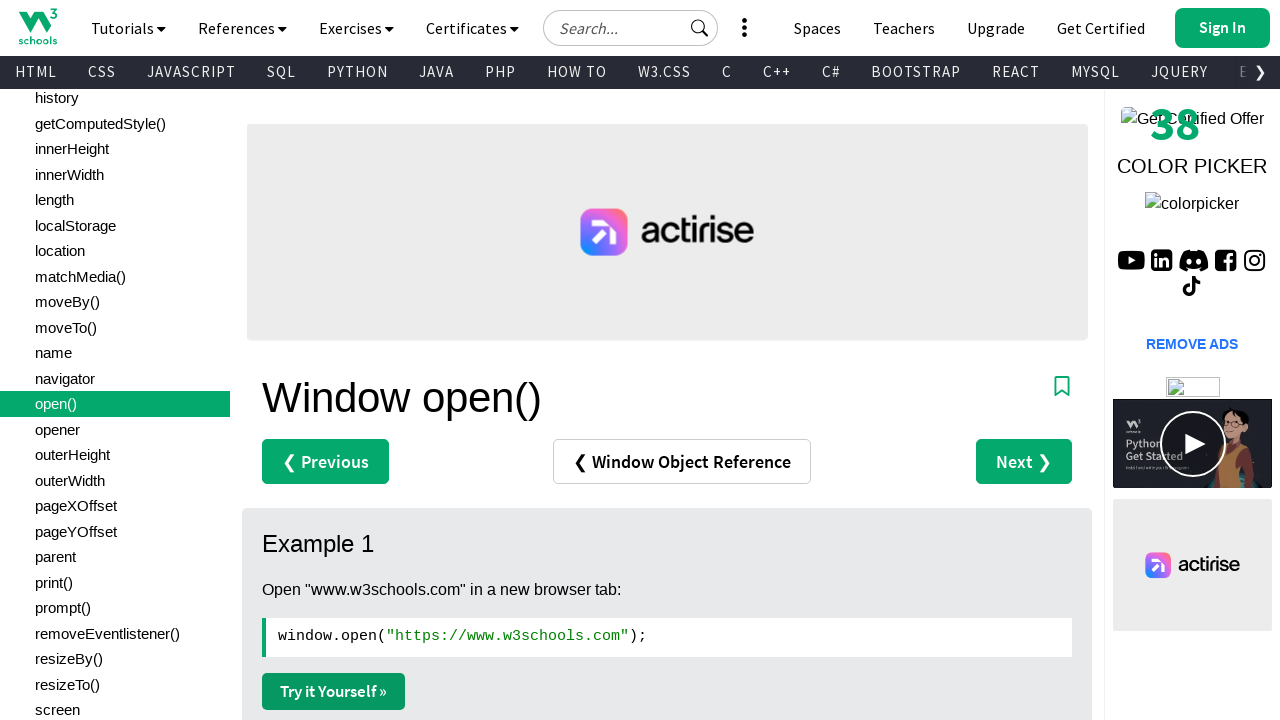

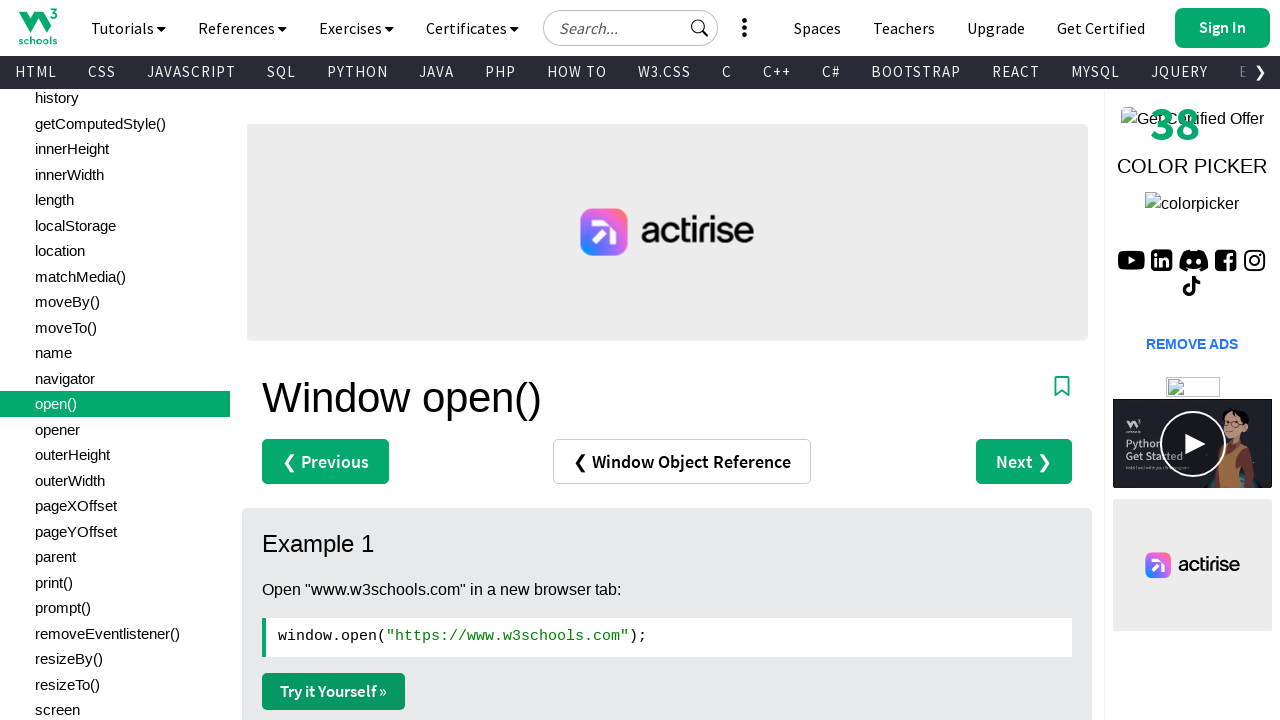